Opens all links in the first column of the footer section in separate tabs using keyboard shortcuts

Starting URL: https://rahulshettyacademy.com/AutomationPractice/

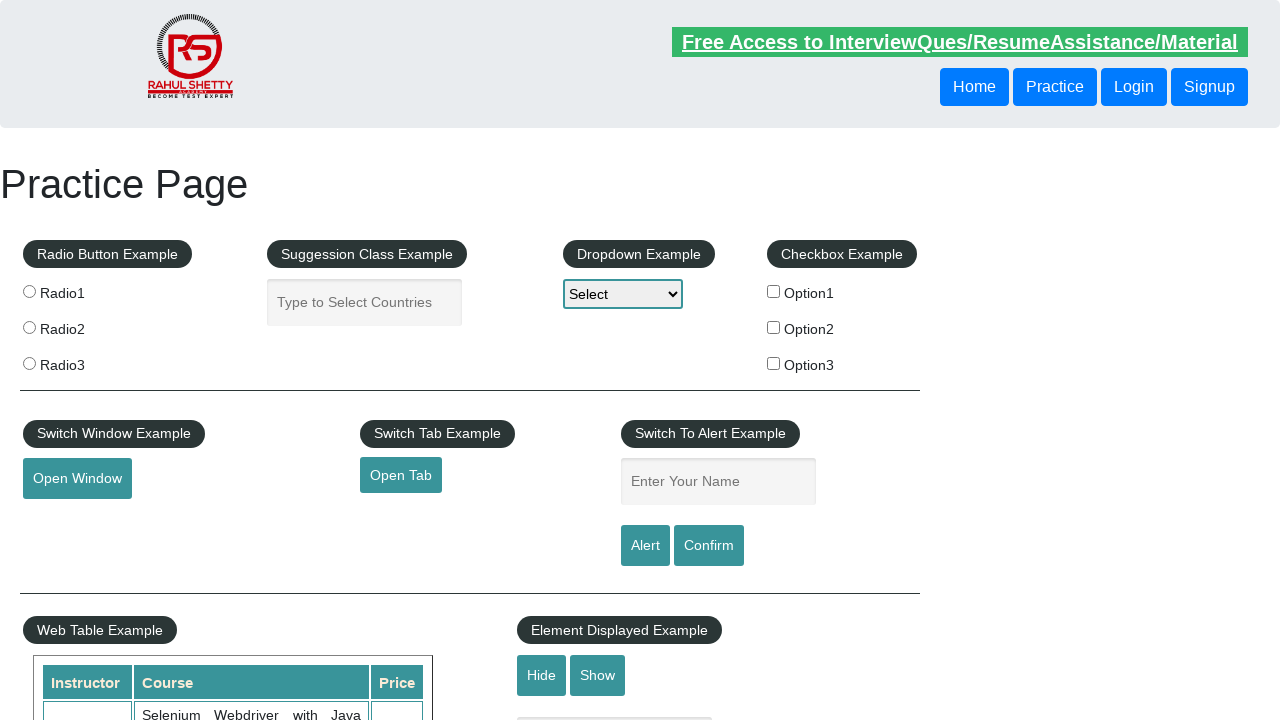

Counted all links on the page
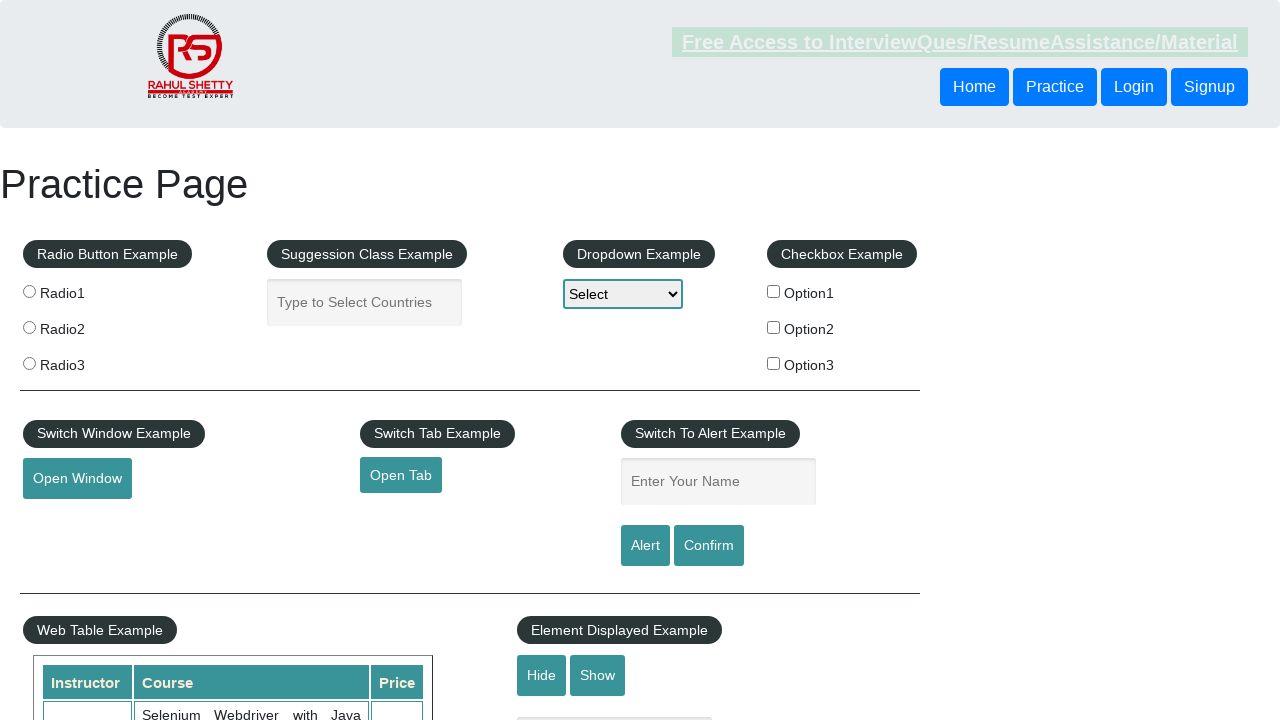

Located footer section with ID 'gf-BIG'
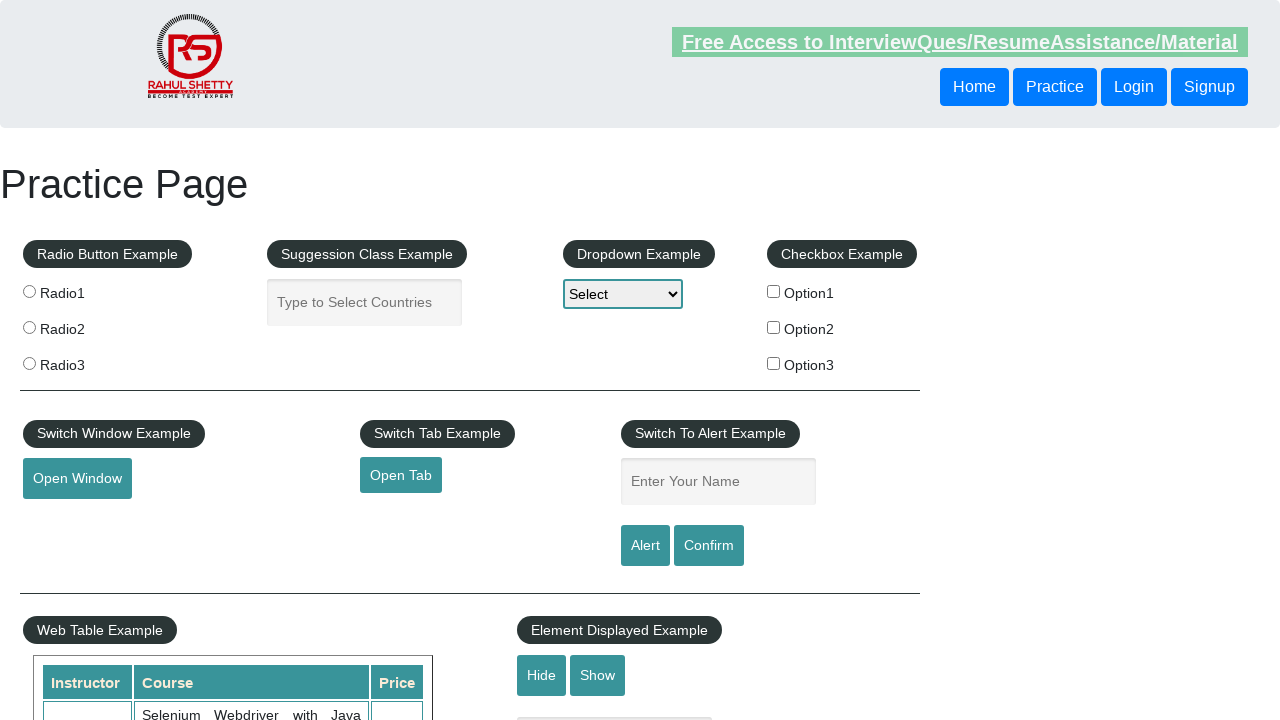

Counted all links within footer section
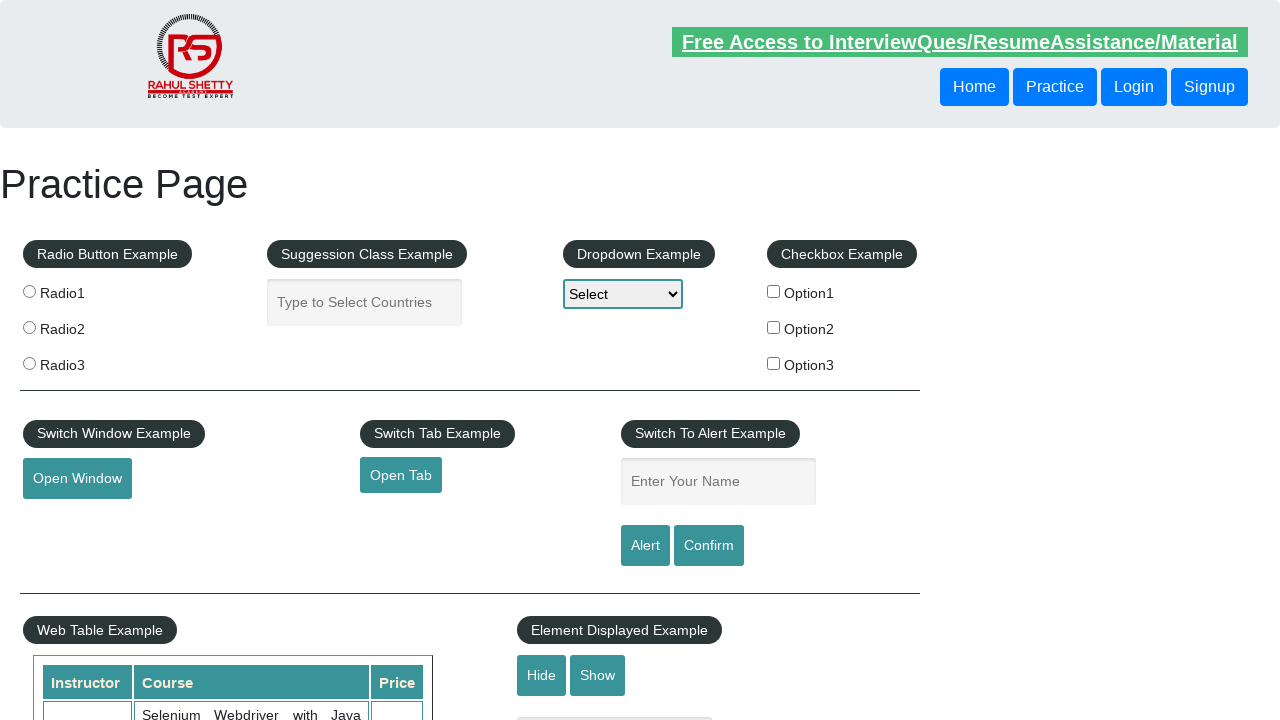

Located first column in footer table
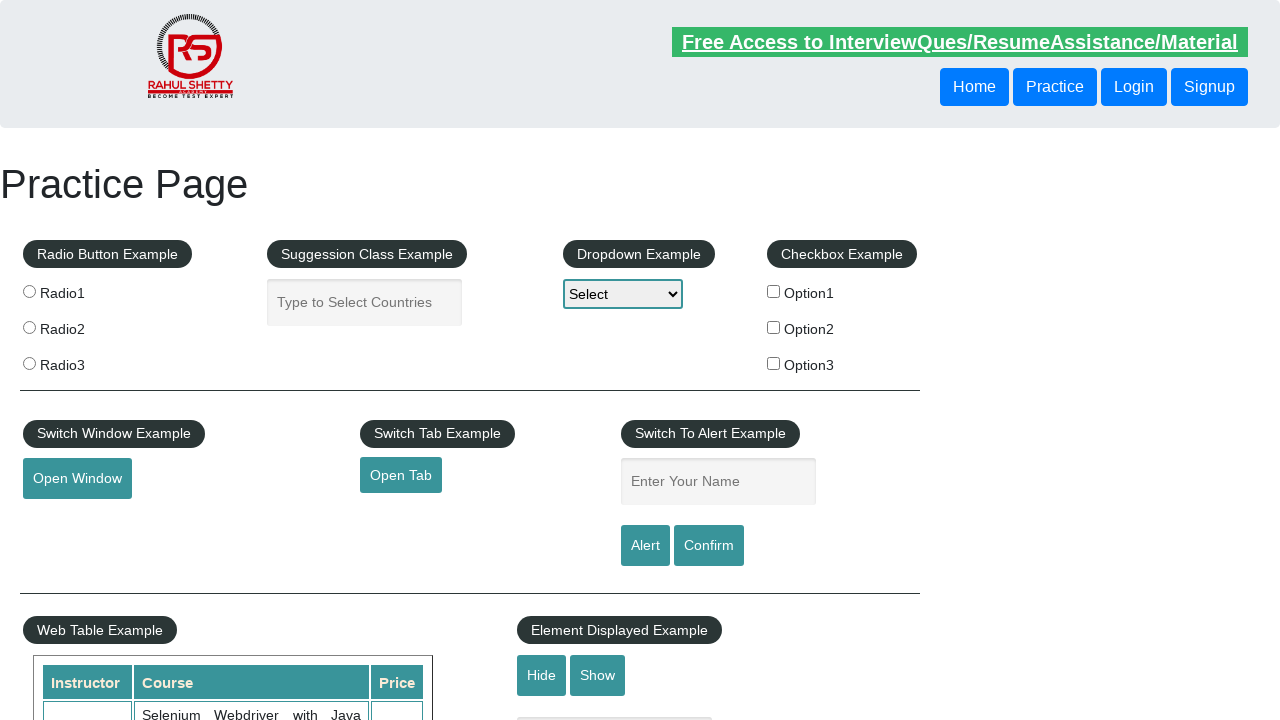

Retrieved all links from first footer column
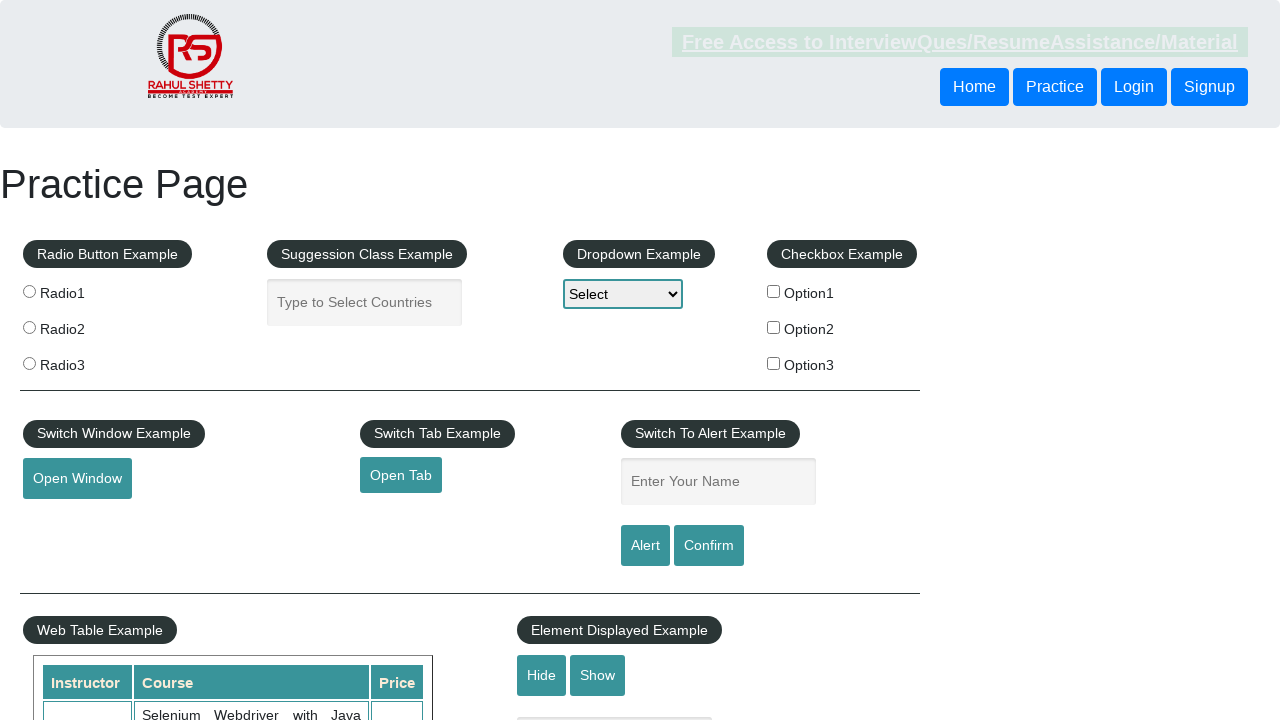

Opened link 1 from first footer column in new tab using Ctrl+Click at (68, 520) on #gf-BIG >> xpath=//table/tbody/tr/td[1]/ul >> a >> nth=1
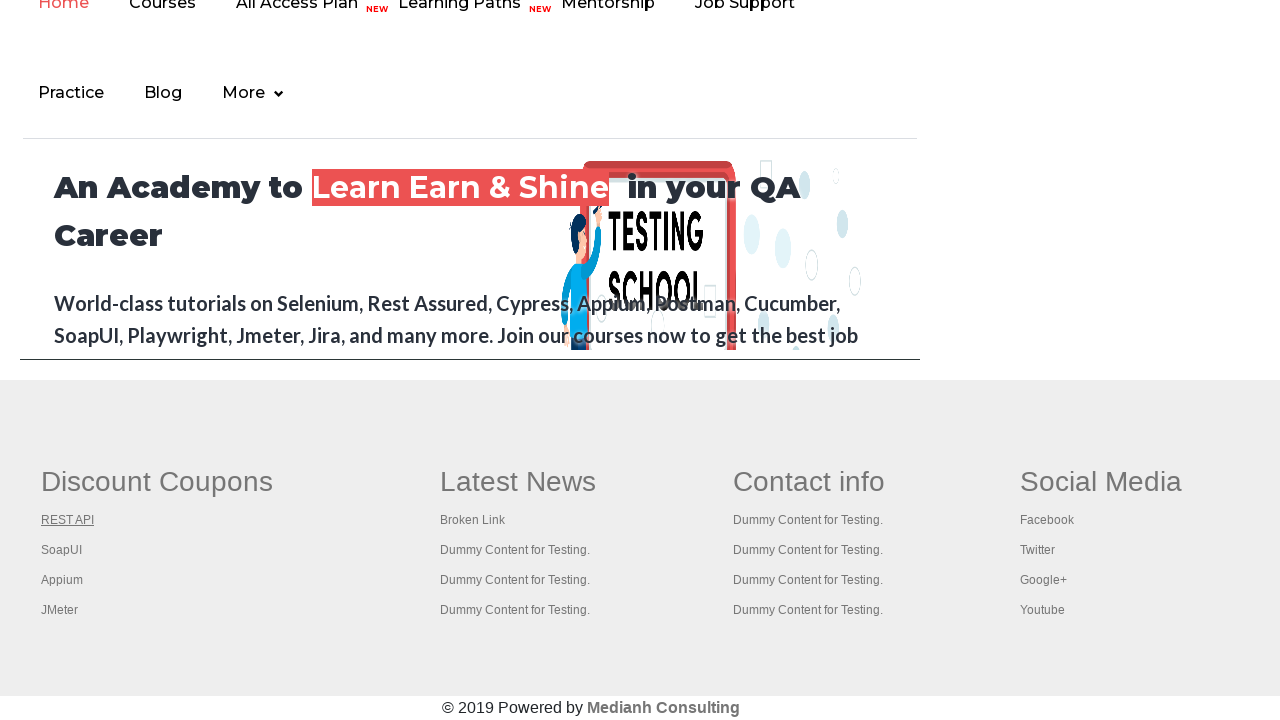

Opened link 2 from first footer column in new tab using Ctrl+Click at (62, 550) on #gf-BIG >> xpath=//table/tbody/tr/td[1]/ul >> a >> nth=2
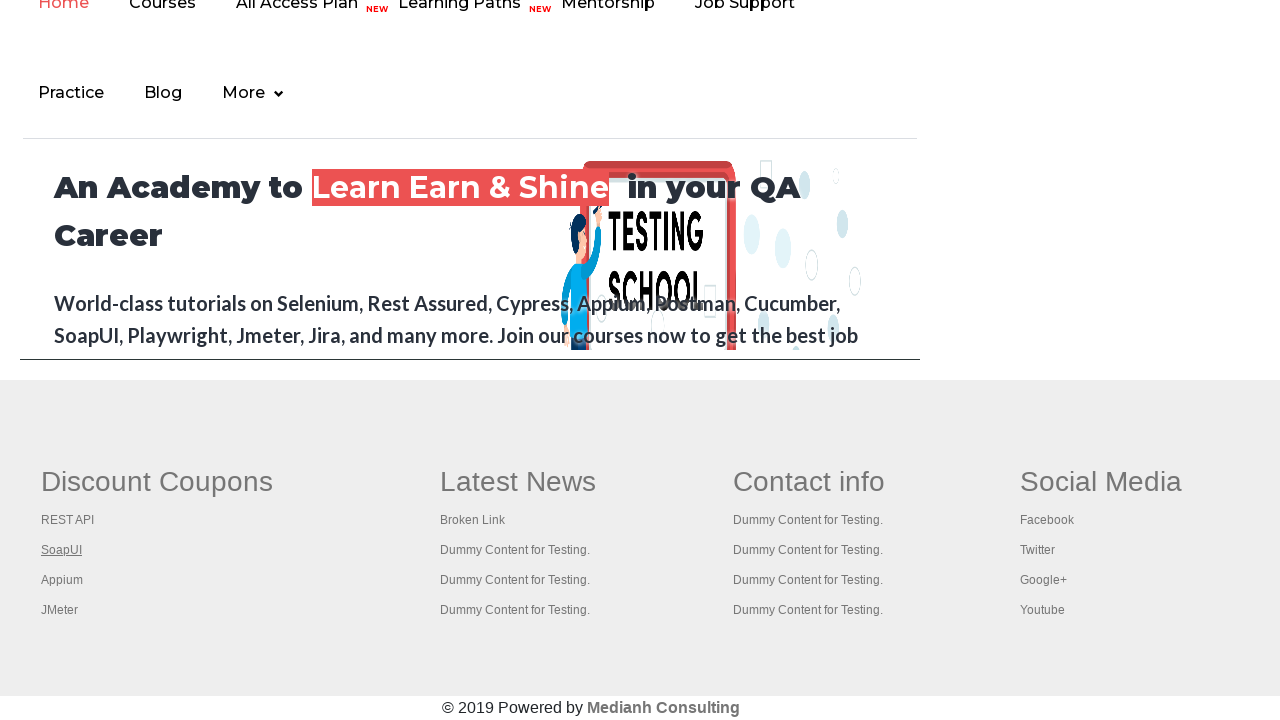

Opened link 3 from first footer column in new tab using Ctrl+Click at (62, 580) on #gf-BIG >> xpath=//table/tbody/tr/td[1]/ul >> a >> nth=3
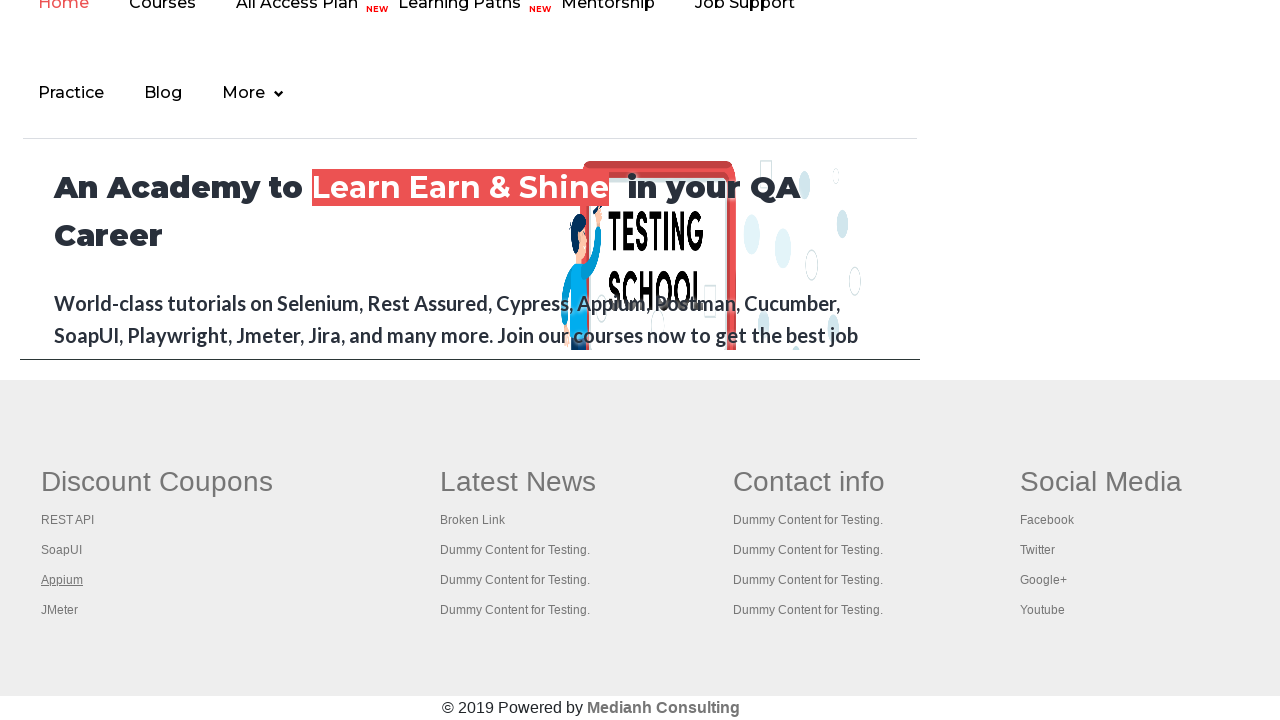

Opened link 4 from first footer column in new tab using Ctrl+Click at (60, 610) on #gf-BIG >> xpath=//table/tbody/tr/td[1]/ul >> a >> nth=4
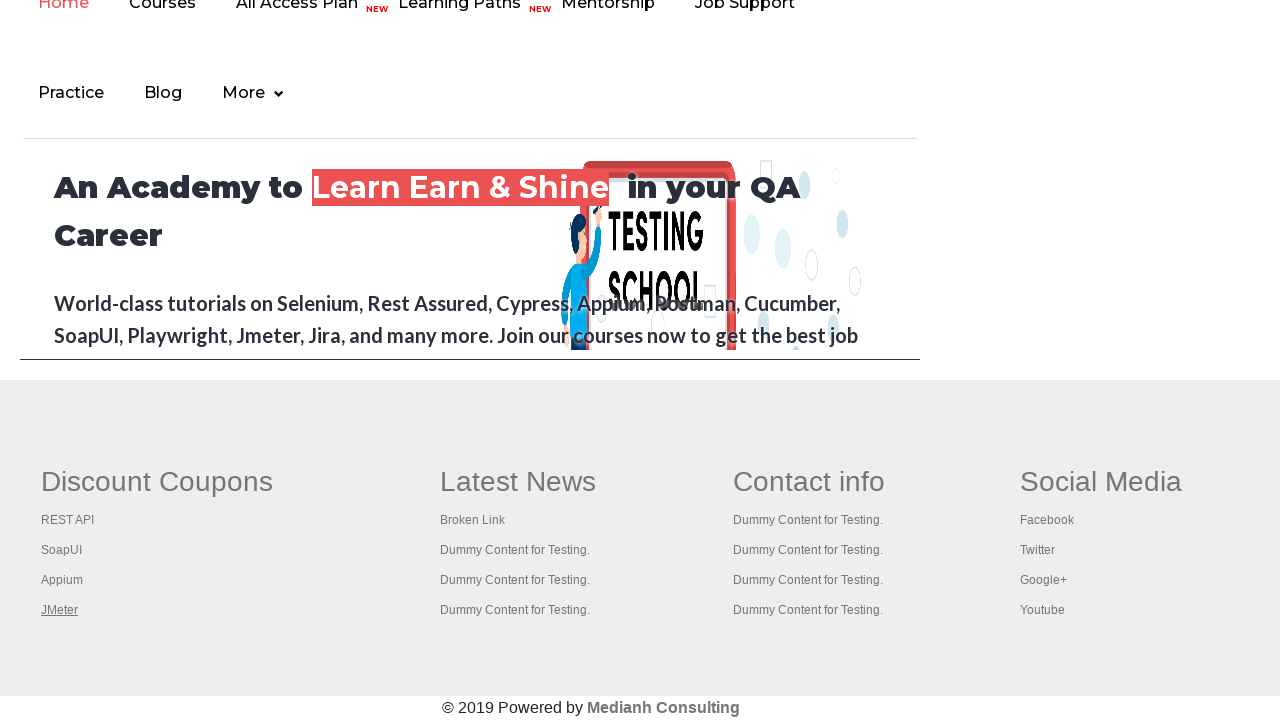

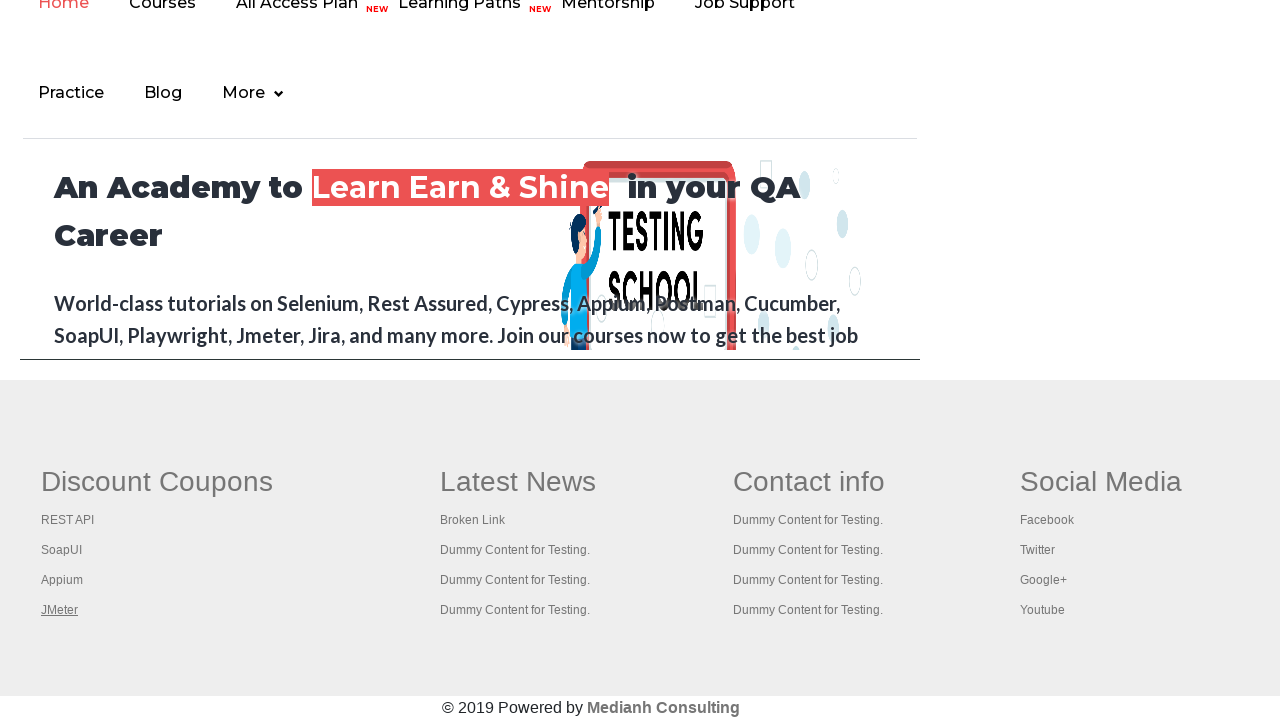